Tests that Clear completed button is hidden when no completed items exist

Starting URL: https://demo.playwright.dev/todomvc

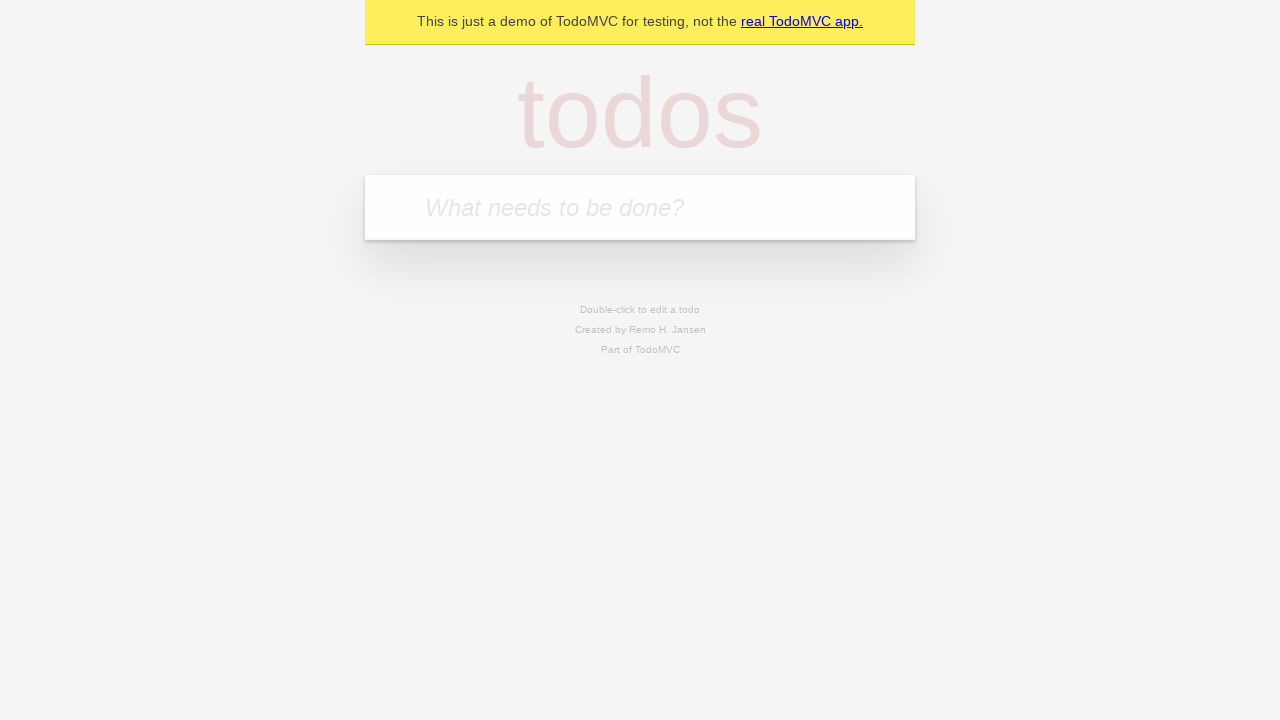

Filled todo input with 'buy some cheese' on internal:attr=[placeholder="What needs to be done?"i]
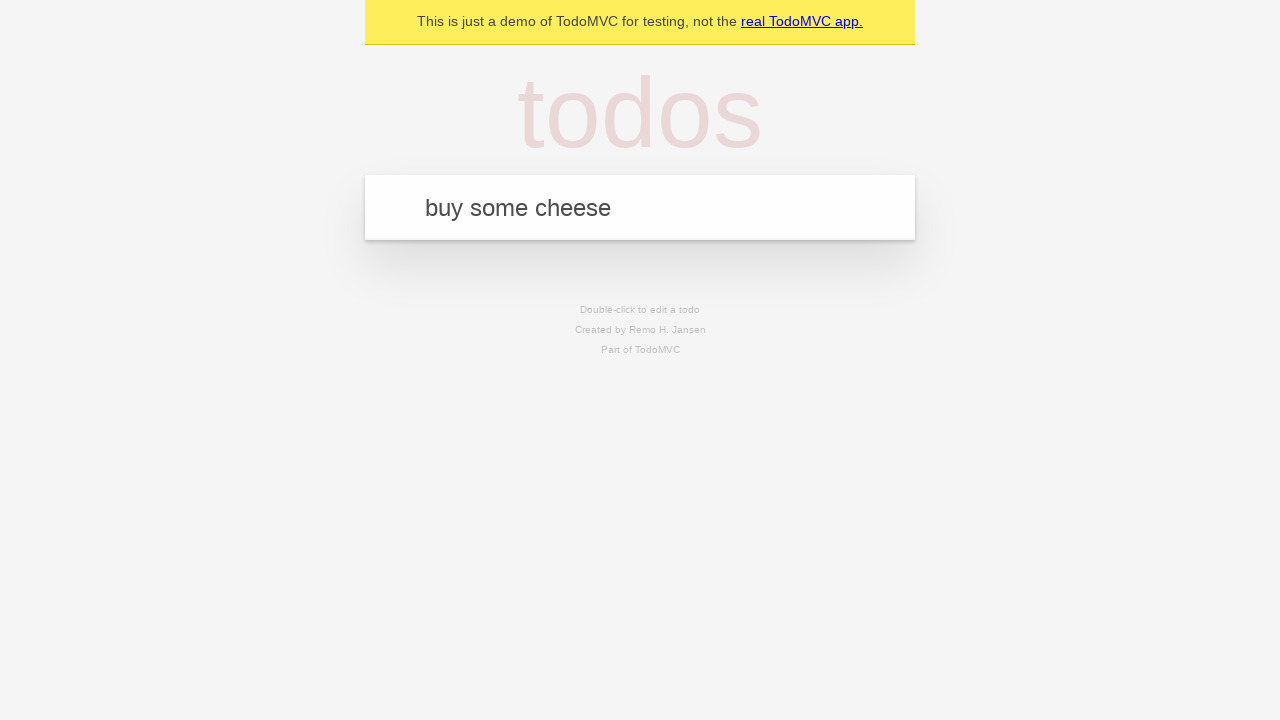

Pressed Enter to add todo 'buy some cheese' on internal:attr=[placeholder="What needs to be done?"i]
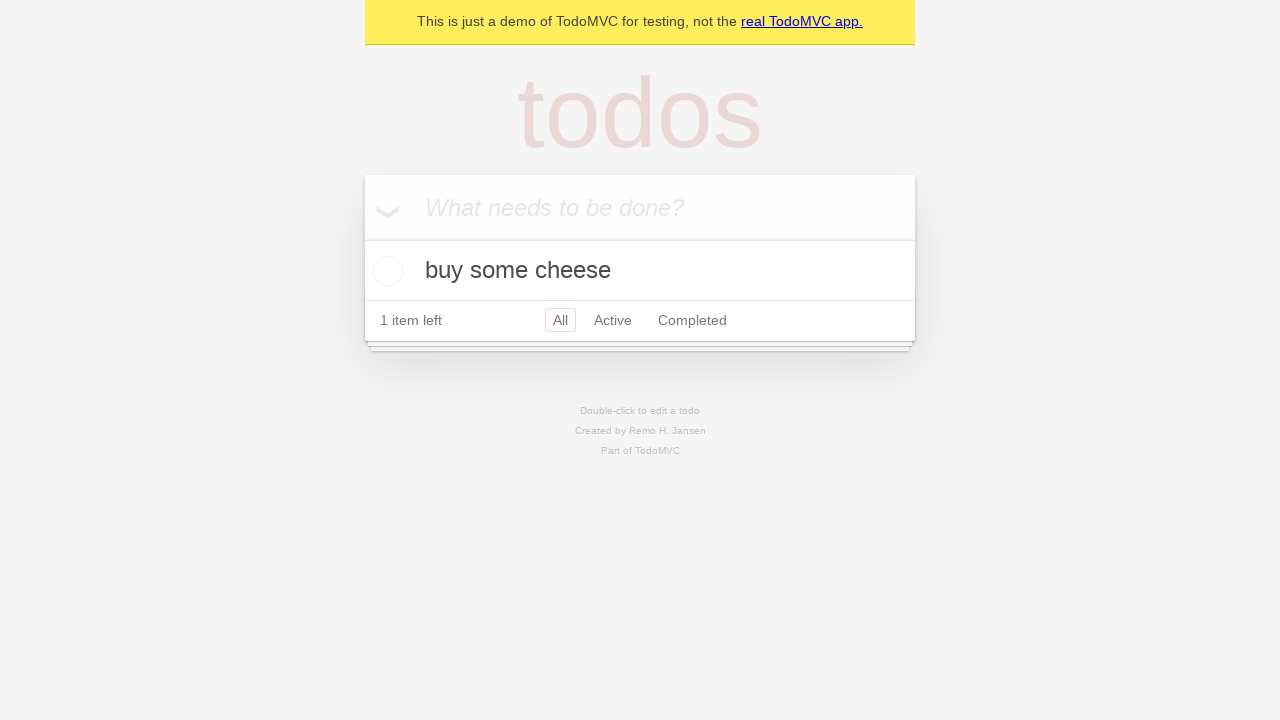

Filled todo input with 'feed the cat' on internal:attr=[placeholder="What needs to be done?"i]
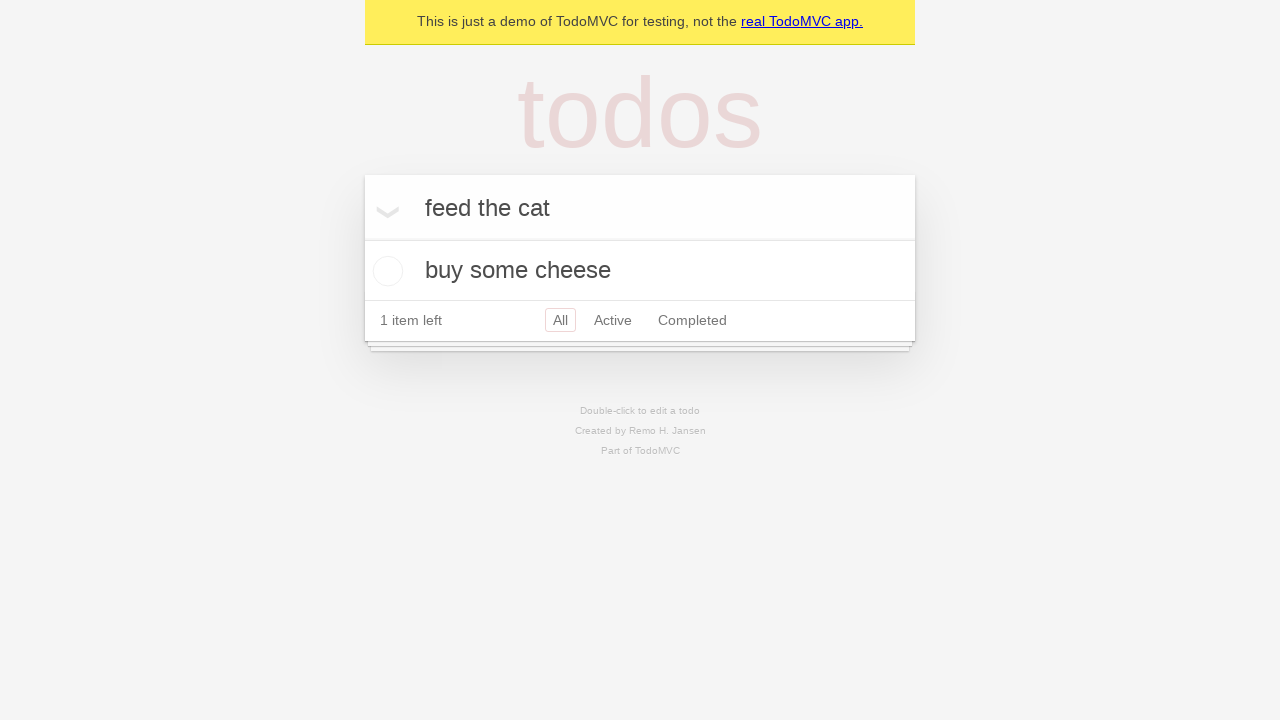

Pressed Enter to add todo 'feed the cat' on internal:attr=[placeholder="What needs to be done?"i]
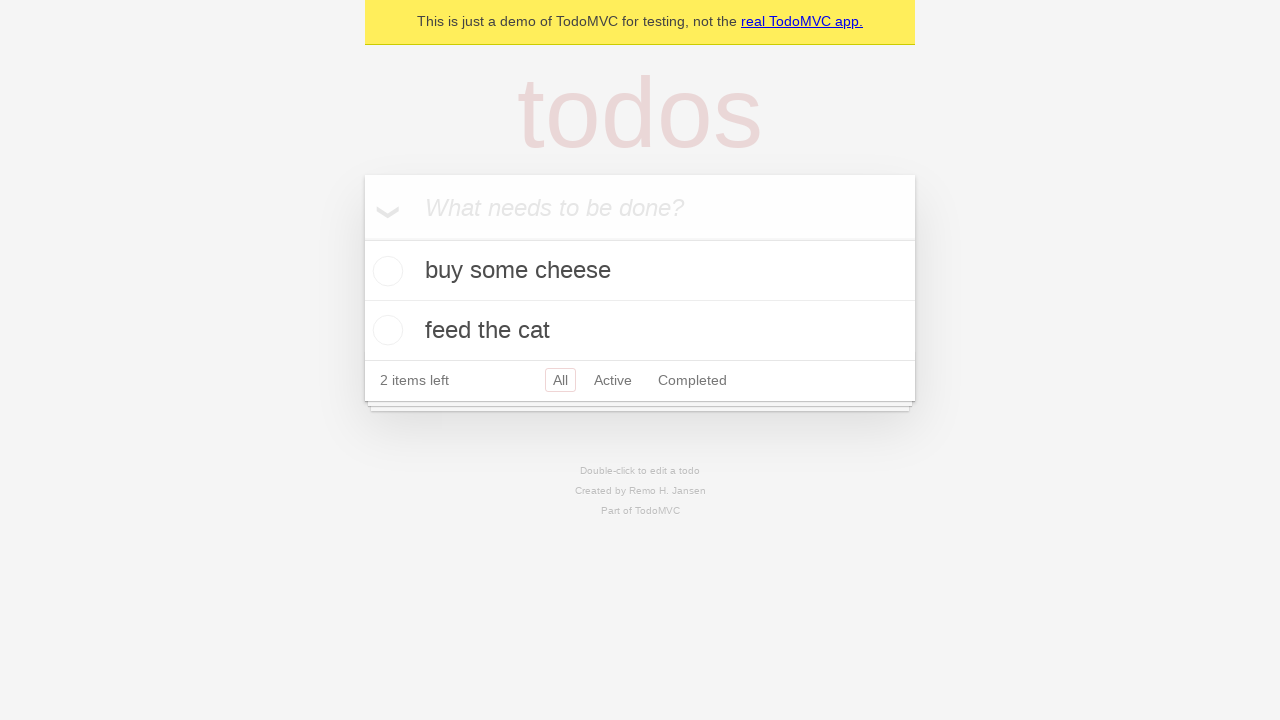

Filled todo input with 'book a doctors appointment' on internal:attr=[placeholder="What needs to be done?"i]
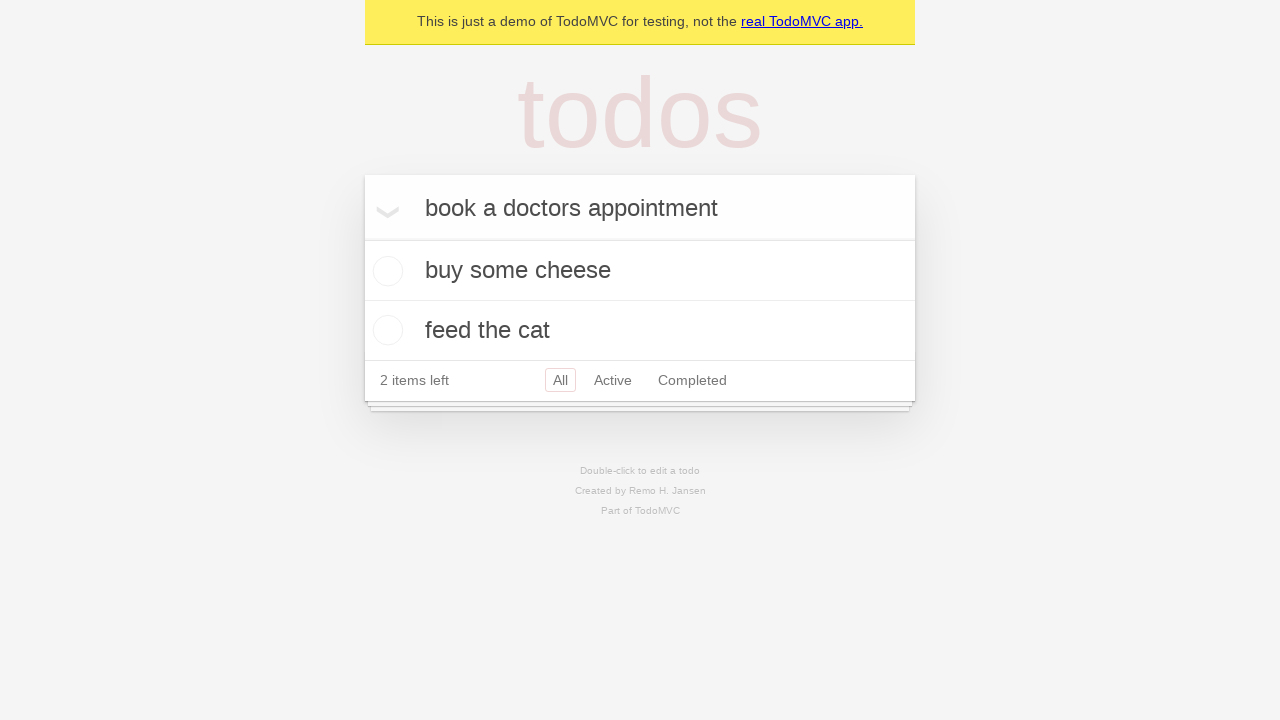

Pressed Enter to add todo 'book a doctors appointment' on internal:attr=[placeholder="What needs to be done?"i]
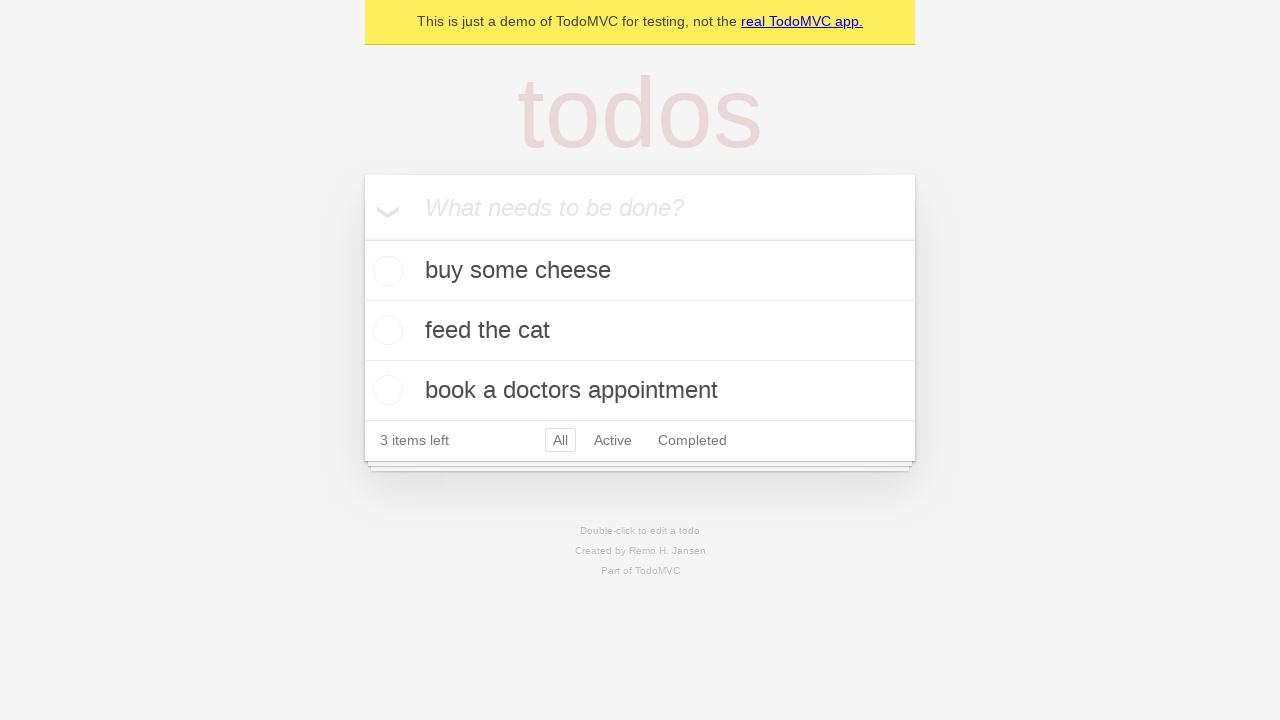

Checked the first todo item as completed at (385, 271) on .todo-list li .toggle >> nth=0
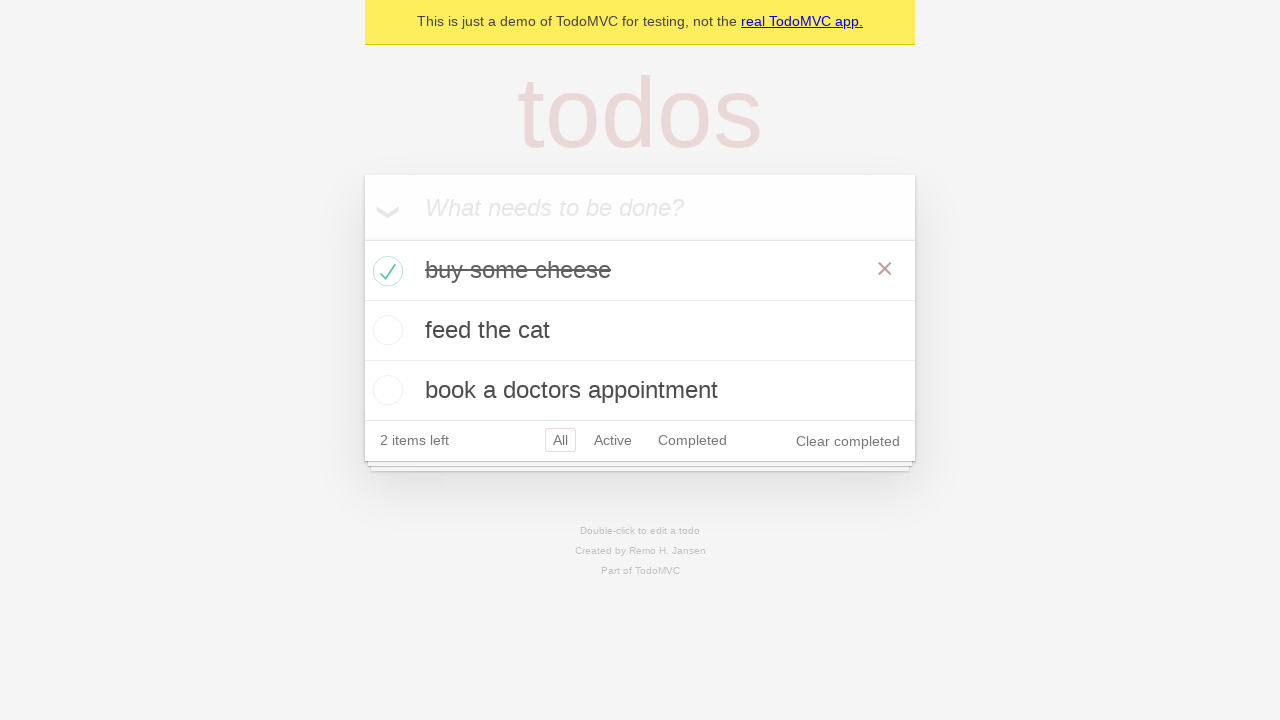

Clicked 'Clear completed' button to remove completed items at (848, 441) on internal:role=button[name="Clear completed"i]
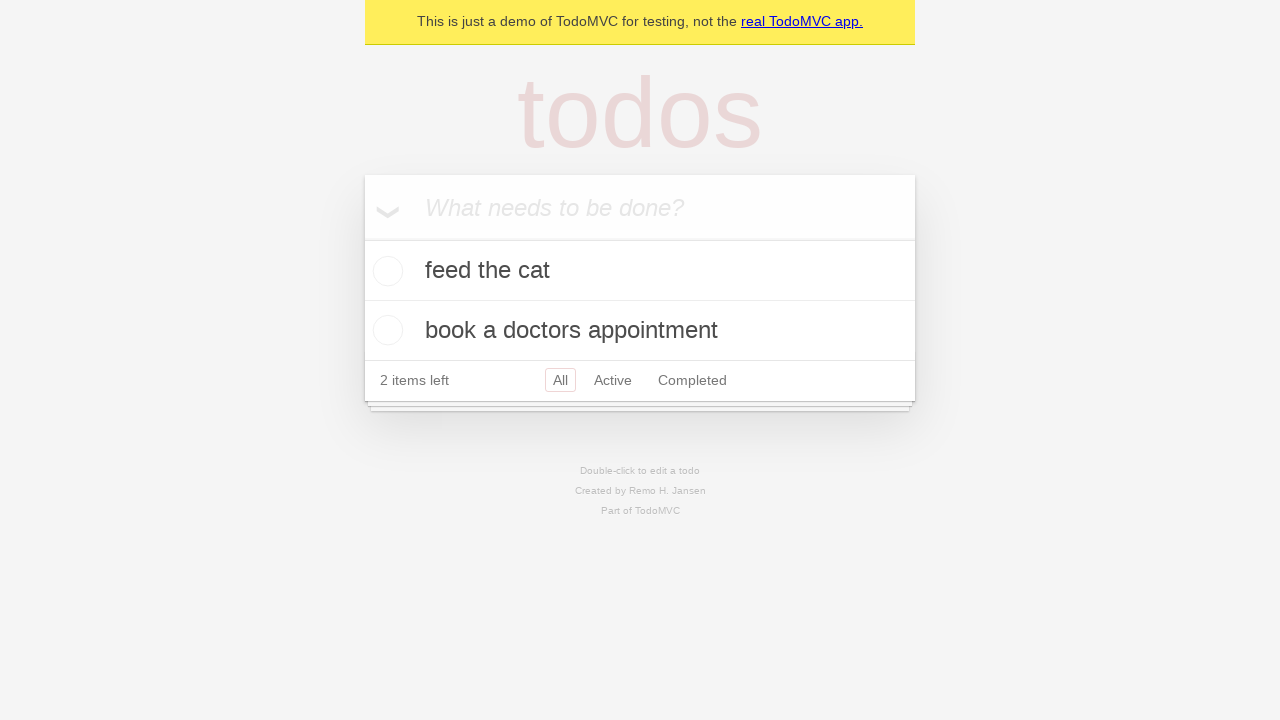

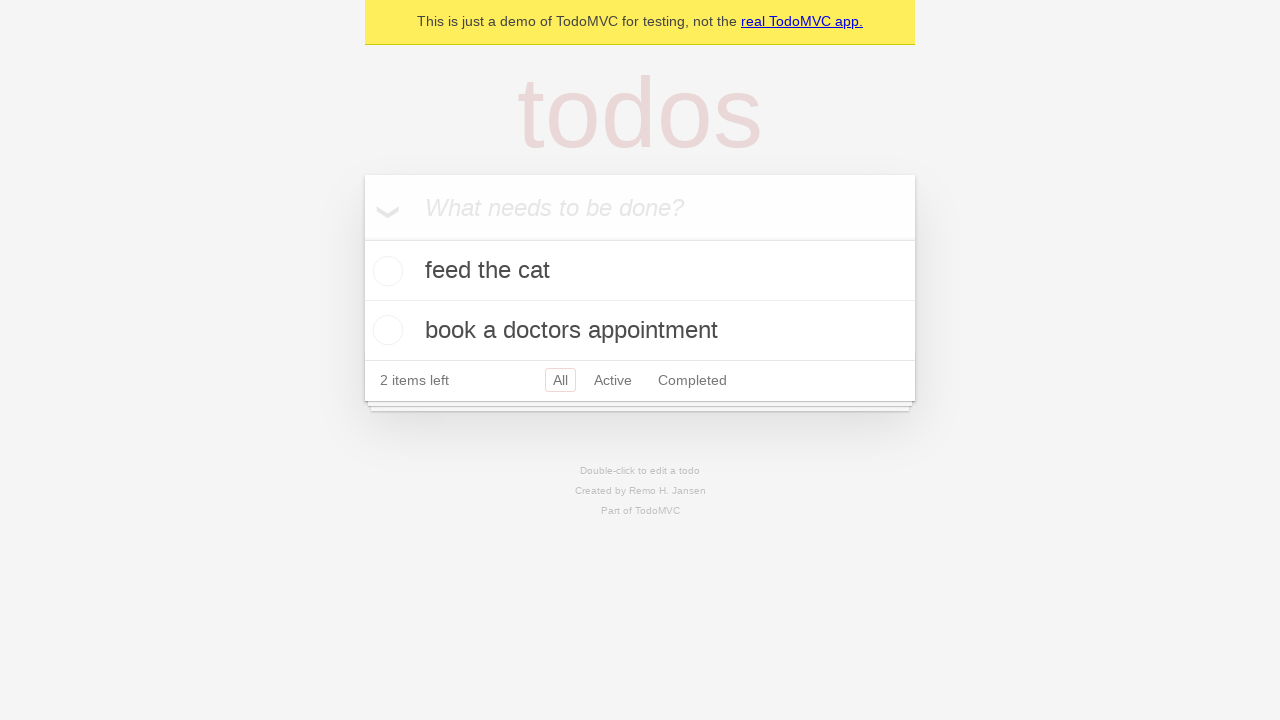